Tests triangle validator error handling when side 1 is zero

Starting URL: https://testpages.eviltester.com/styled/apps/triangle/triangle001.html

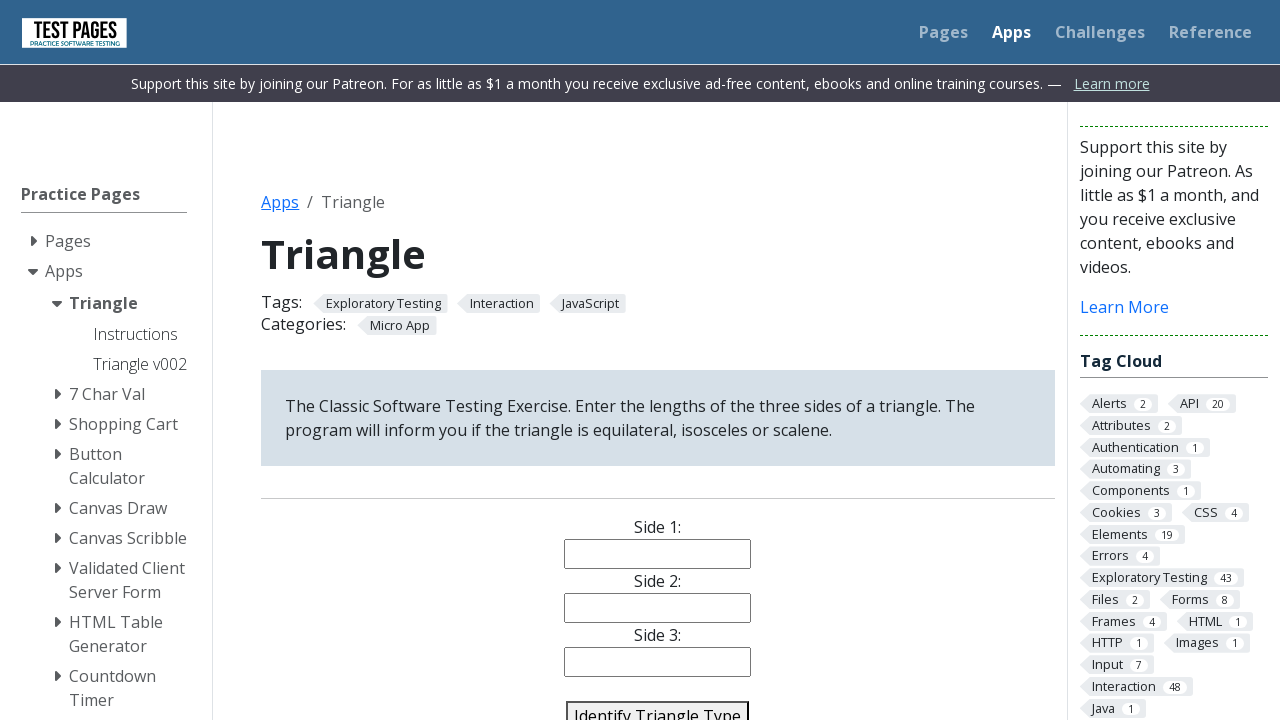

Filled side 1 field with zero on #side1
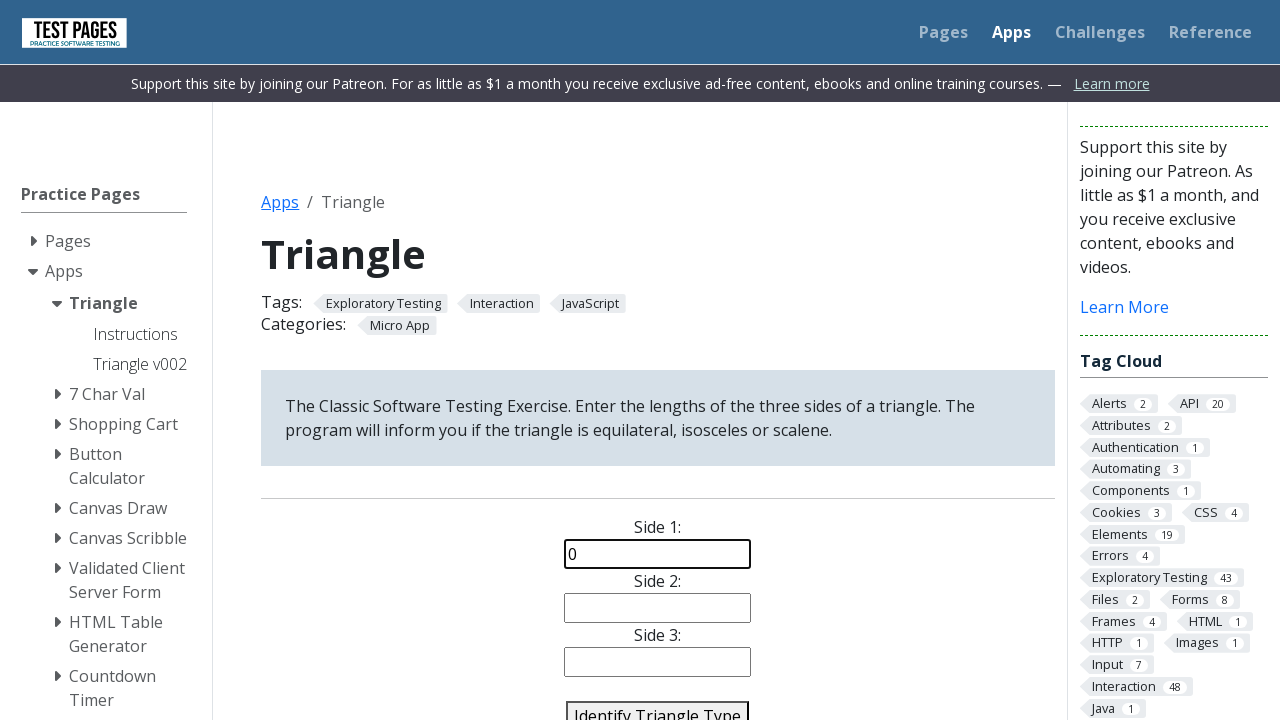

Filled side 2 field with 3 on #side2
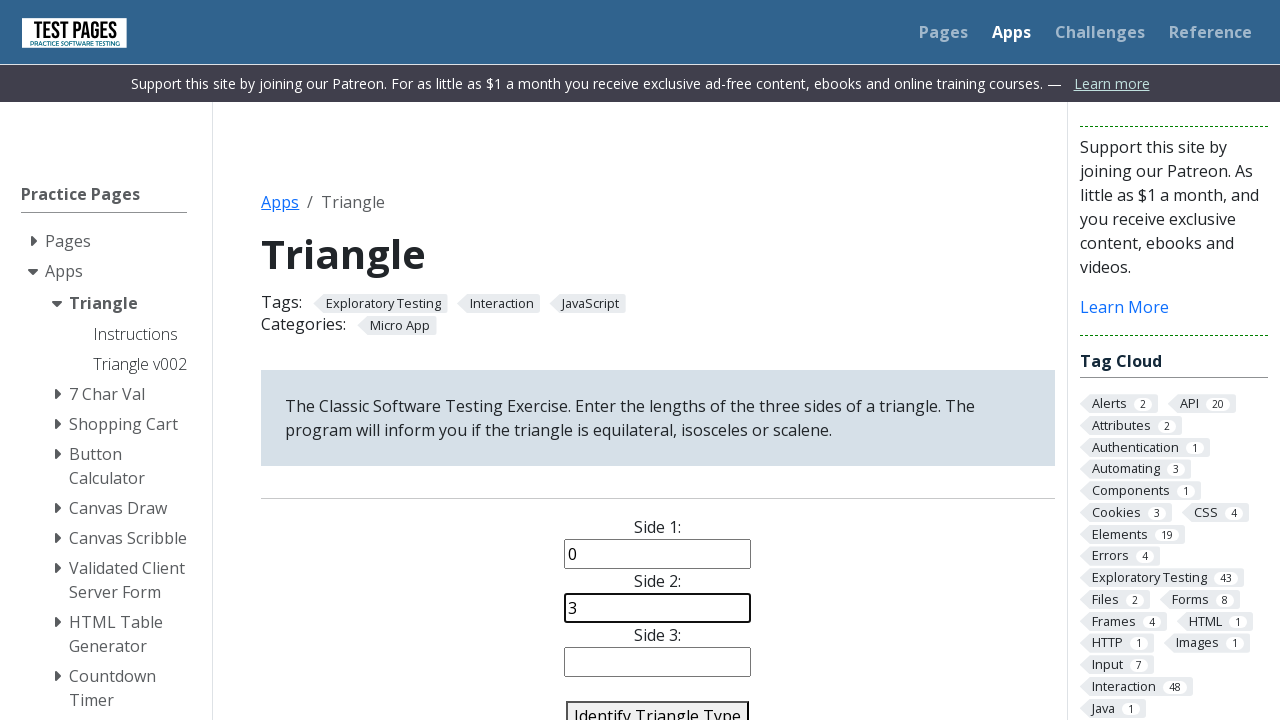

Filled side 3 field with 3 on #side3
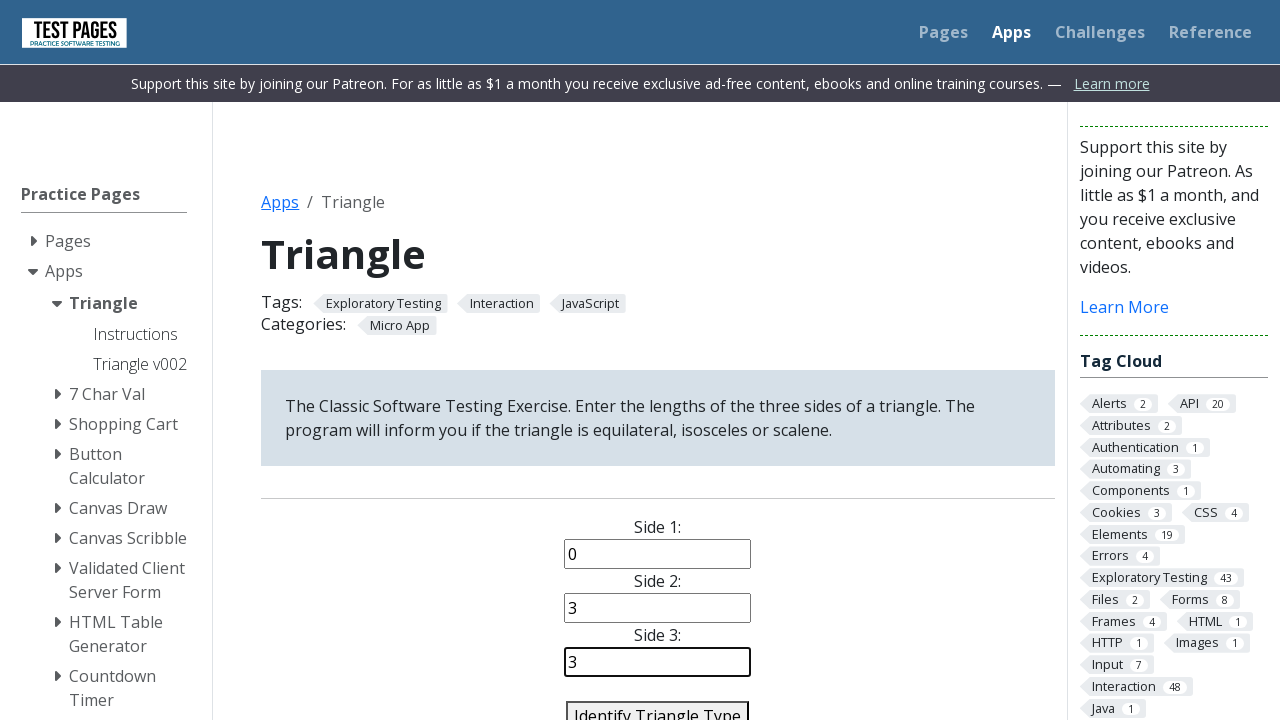

Clicked identify triangle button to validate triangle with side 1 = 0 at (658, 705) on #identify-triangle-action
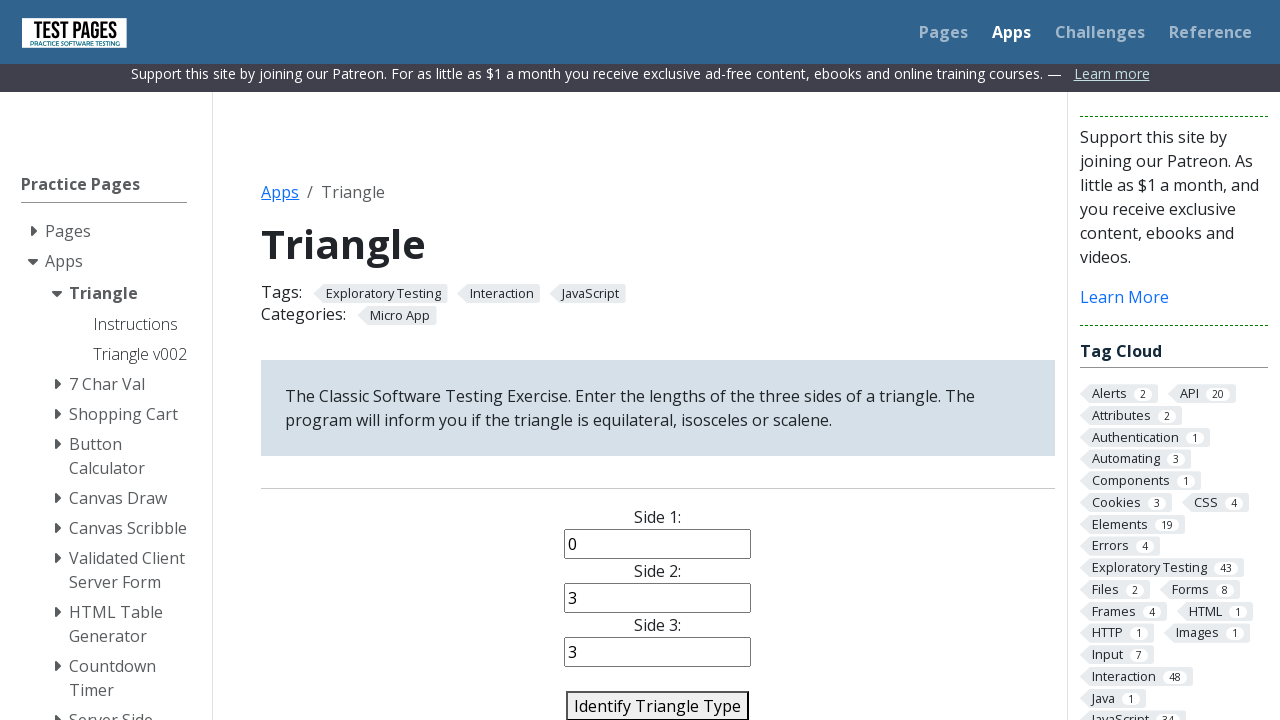

Triangle validator error result appeared
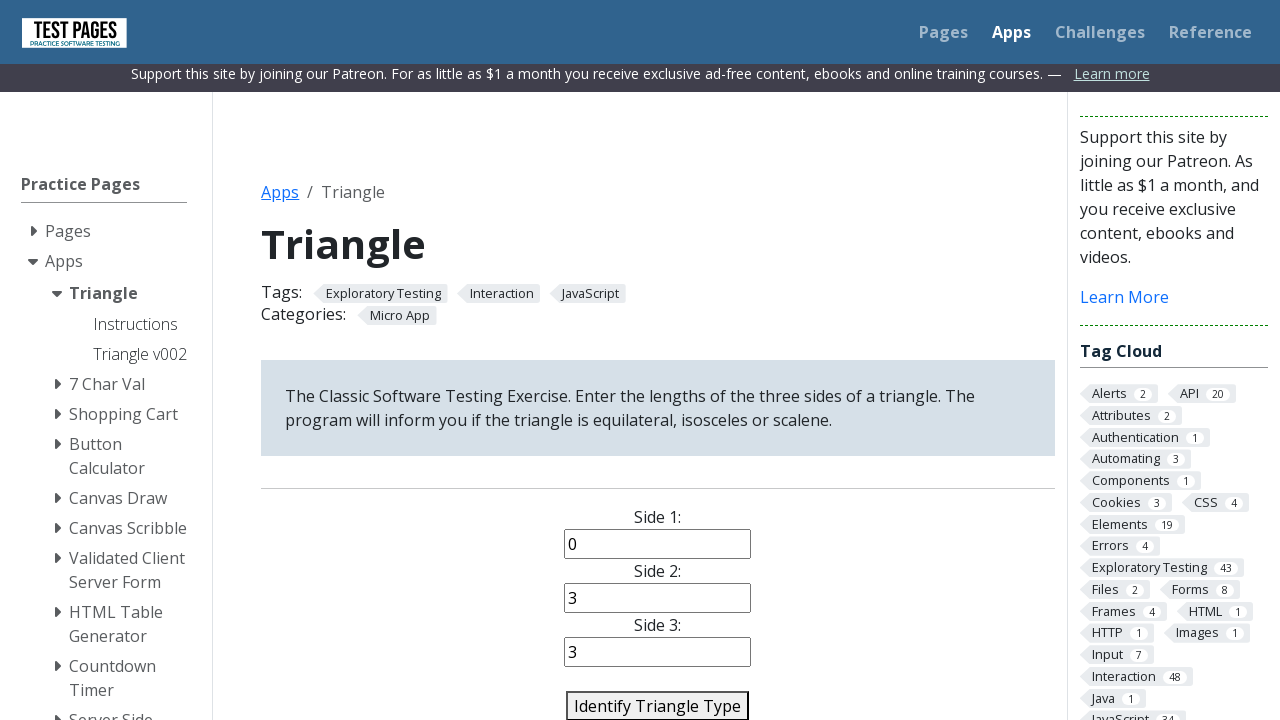

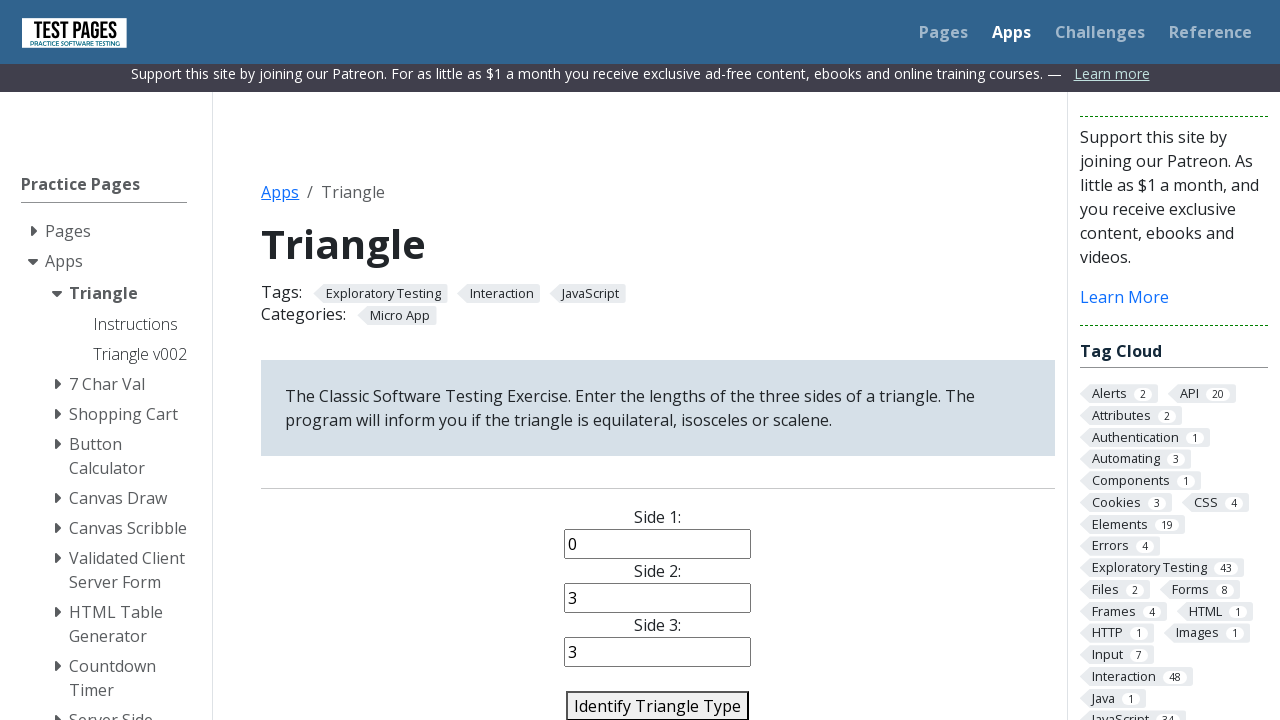